Tests cake selection functionality by double-clicking on a cake image to reveal details

Starting URL: https://webapps.tekstac.com/IceCakes/cakes.html

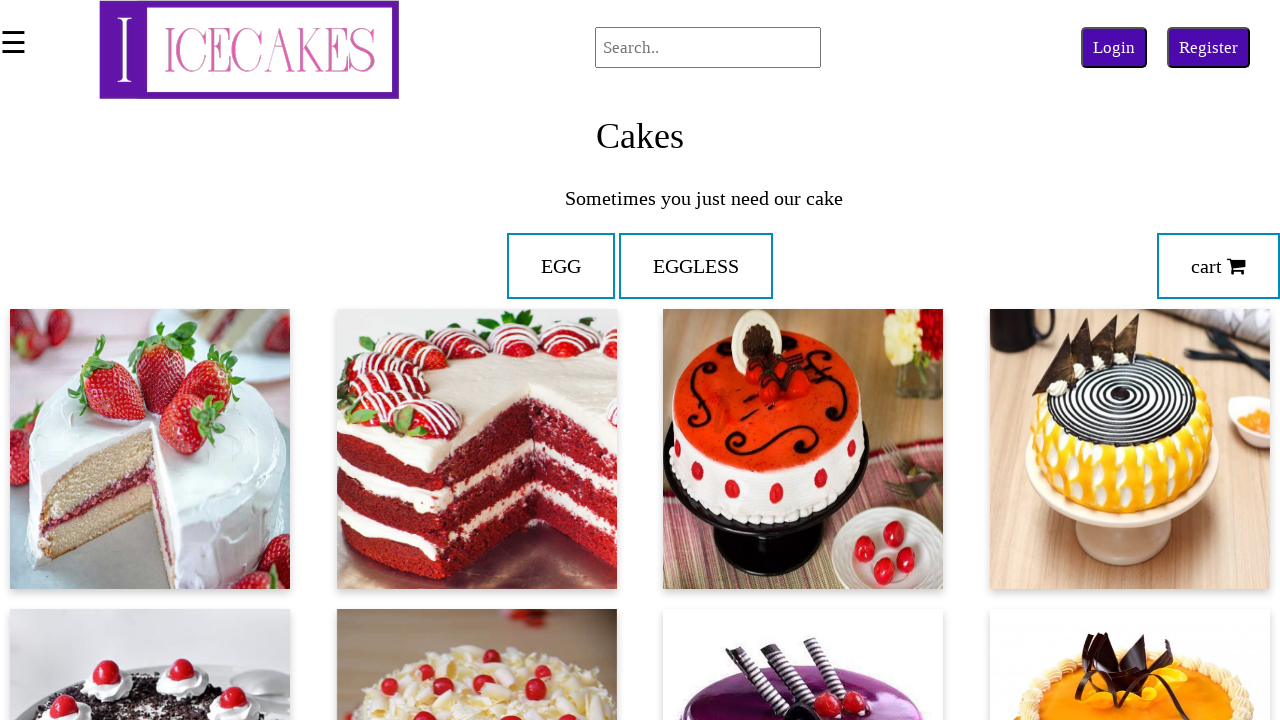

Double-clicked on Chocolate cake image to reveal details at (1130, 360) on //img[contains(@longdesc,'Chocolate')]
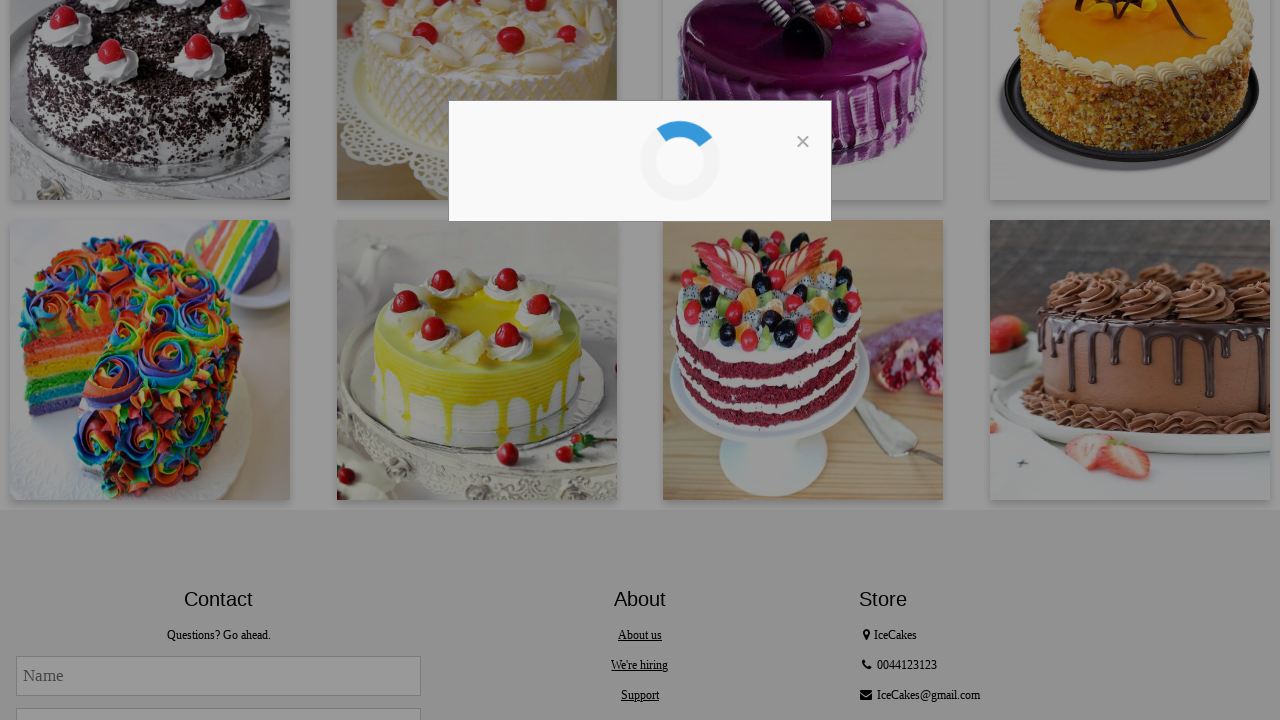

Flip card animation completed and cake details became visible
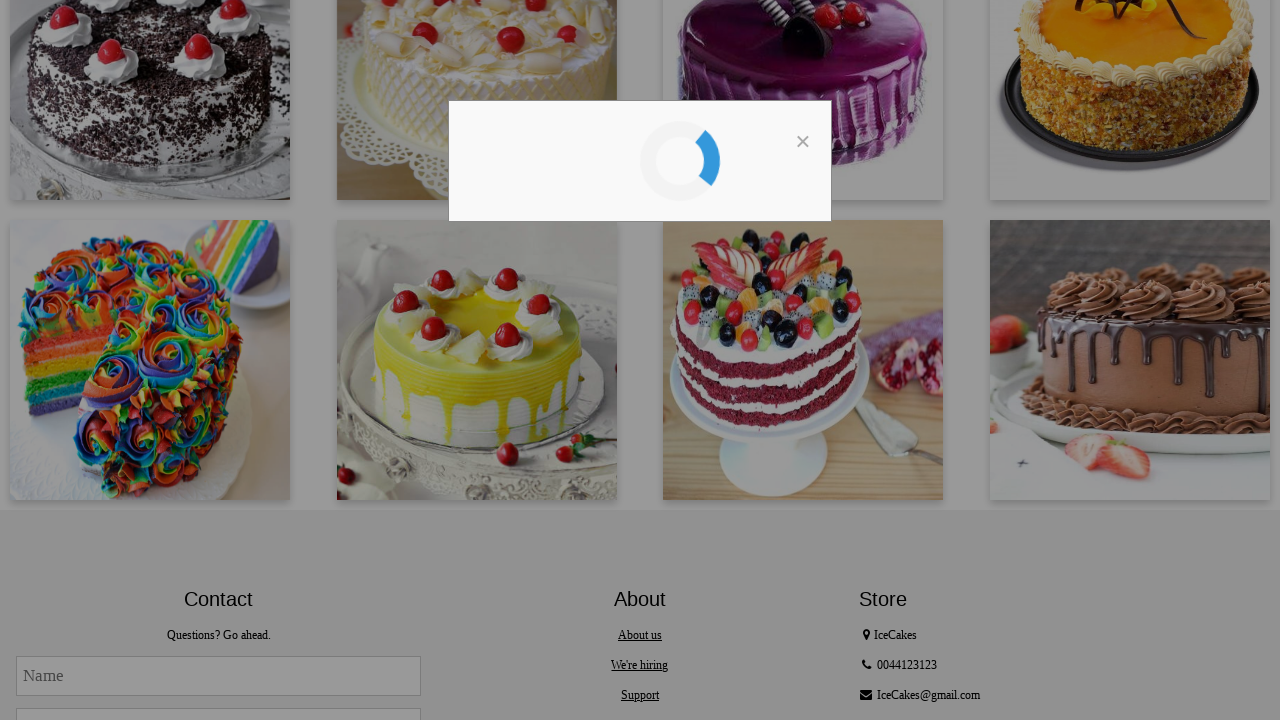

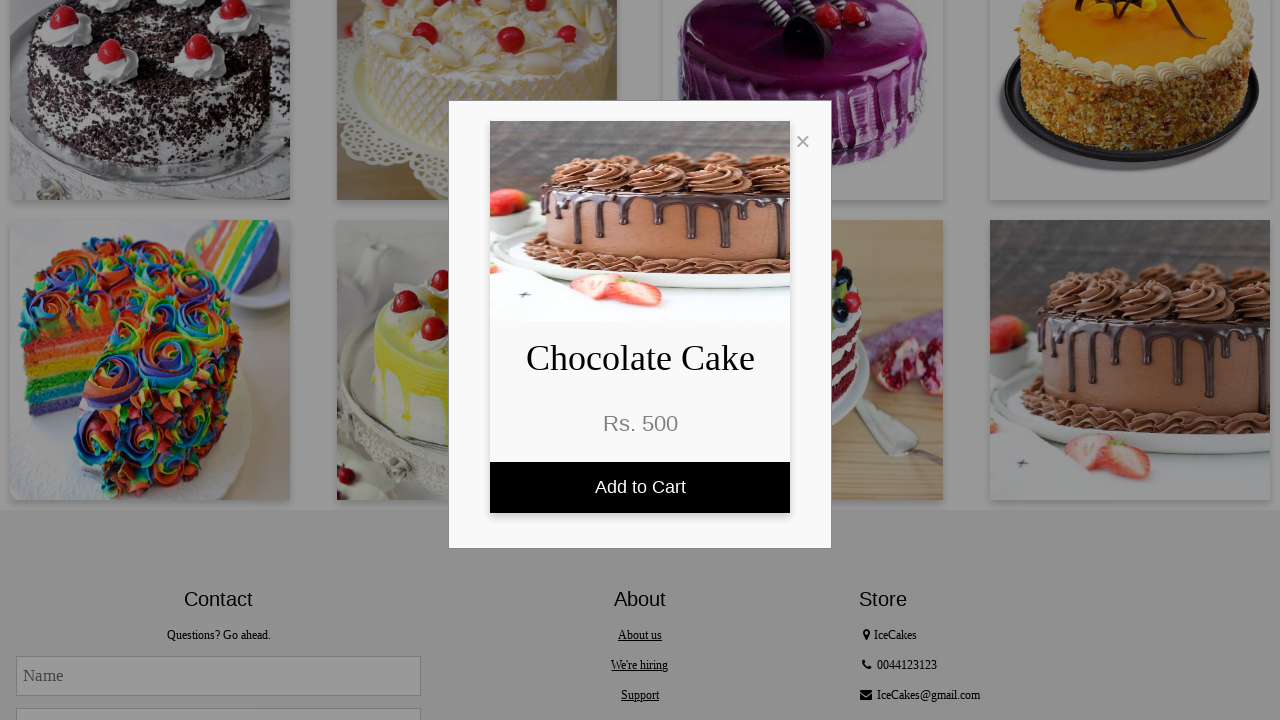